Tests browser alert handling by clicking a button that triggers an alert, waiting for the alert to appear, reading its text, and accepting it.

Starting URL: https://demoqa.com/alerts

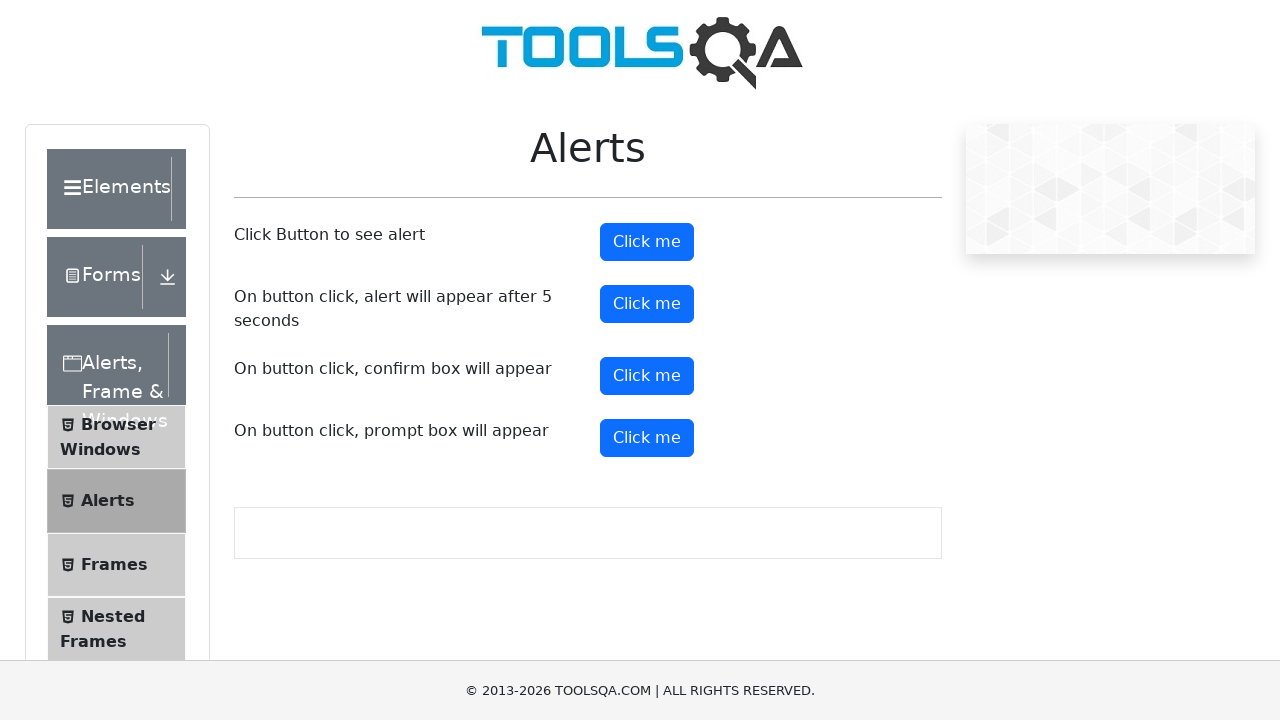

Clicked alert button to trigger alert dialog at (647, 242) on #alertButton
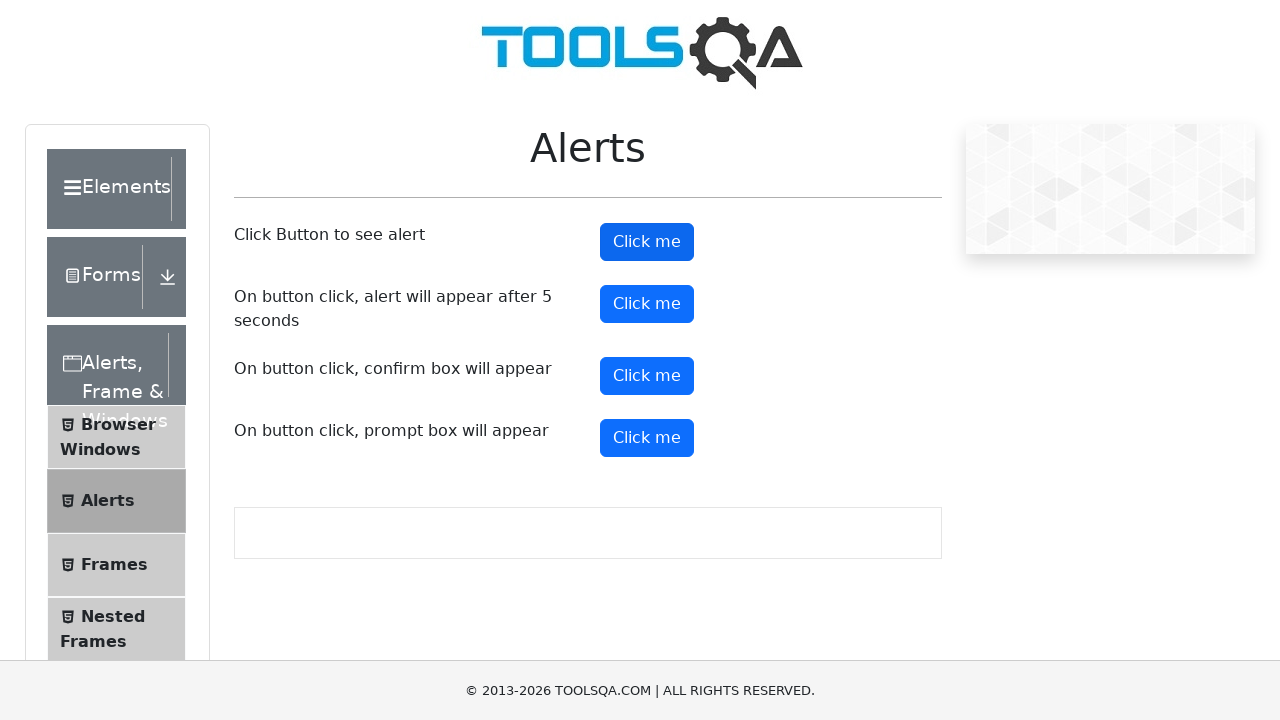

Registered dialog handler to accept alert
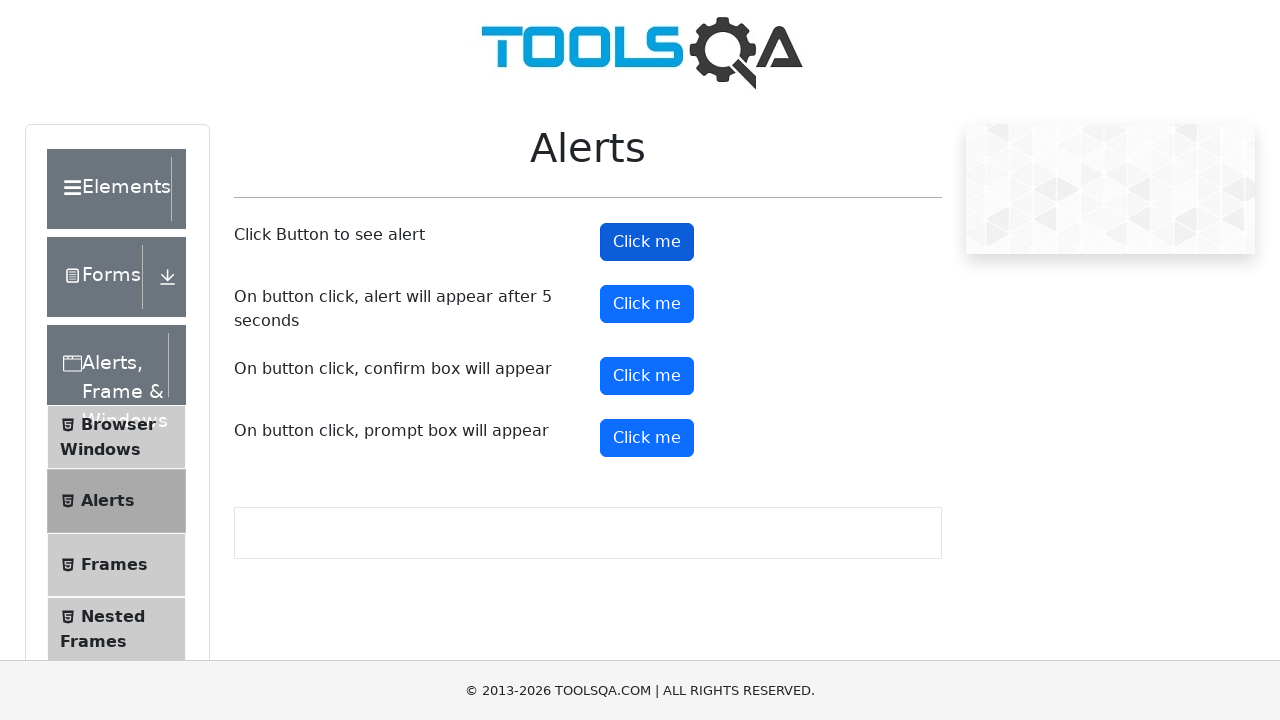

Waited 2000ms for alert to be processed
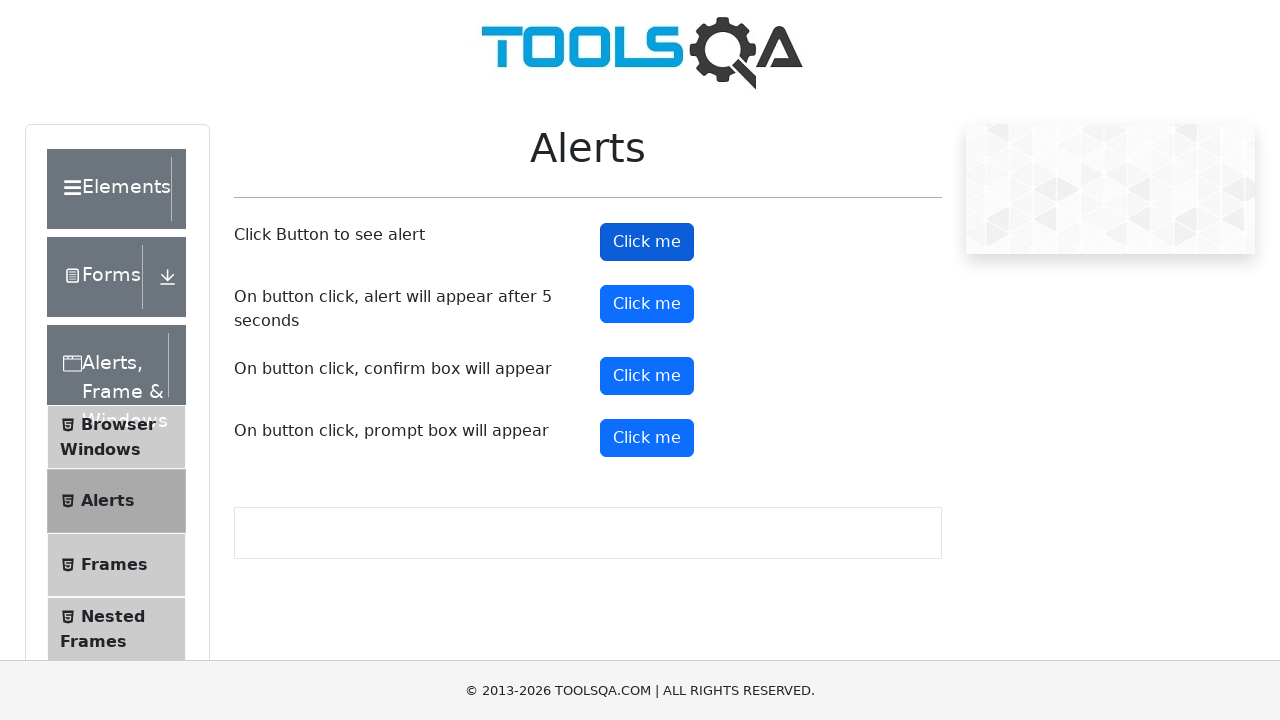

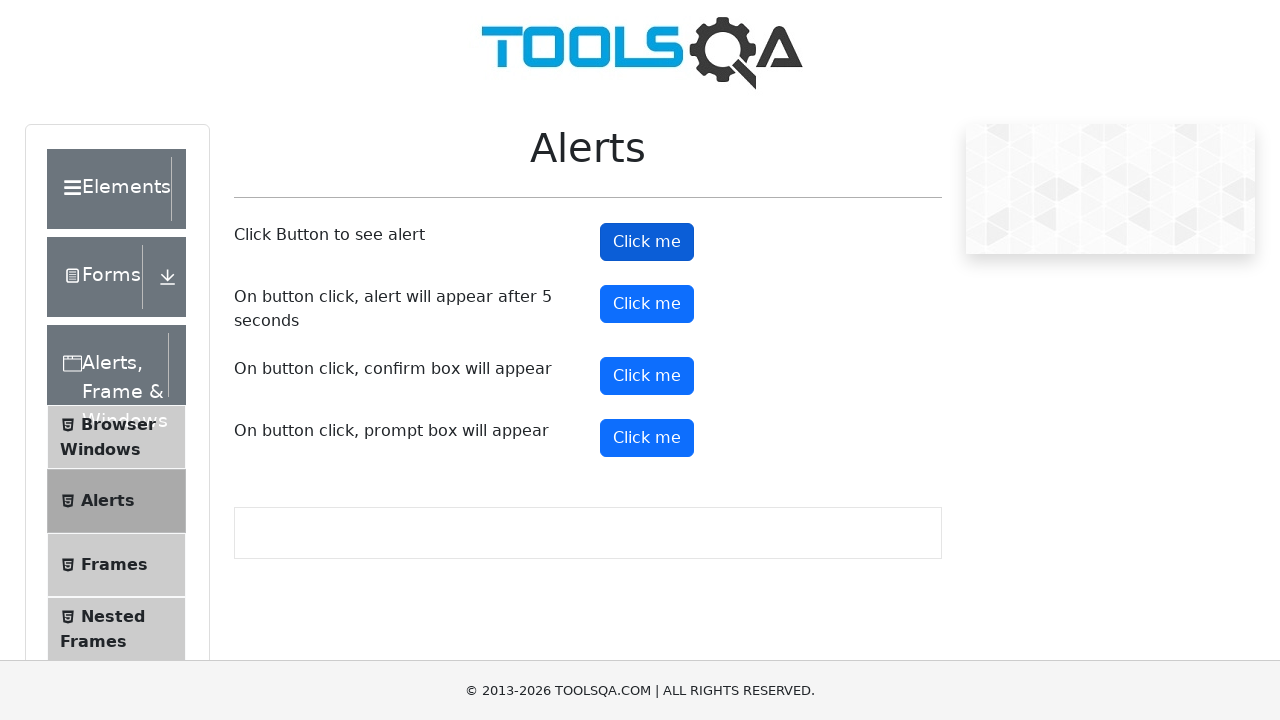